Tests a datepicker/calendar widget by clicking on the input field and entering a date value to verify calendar handling functionality.

Starting URL: http://seleniumpractise.blogspot.com/2016/08/how-to-handle-calendar-in-selenium.html

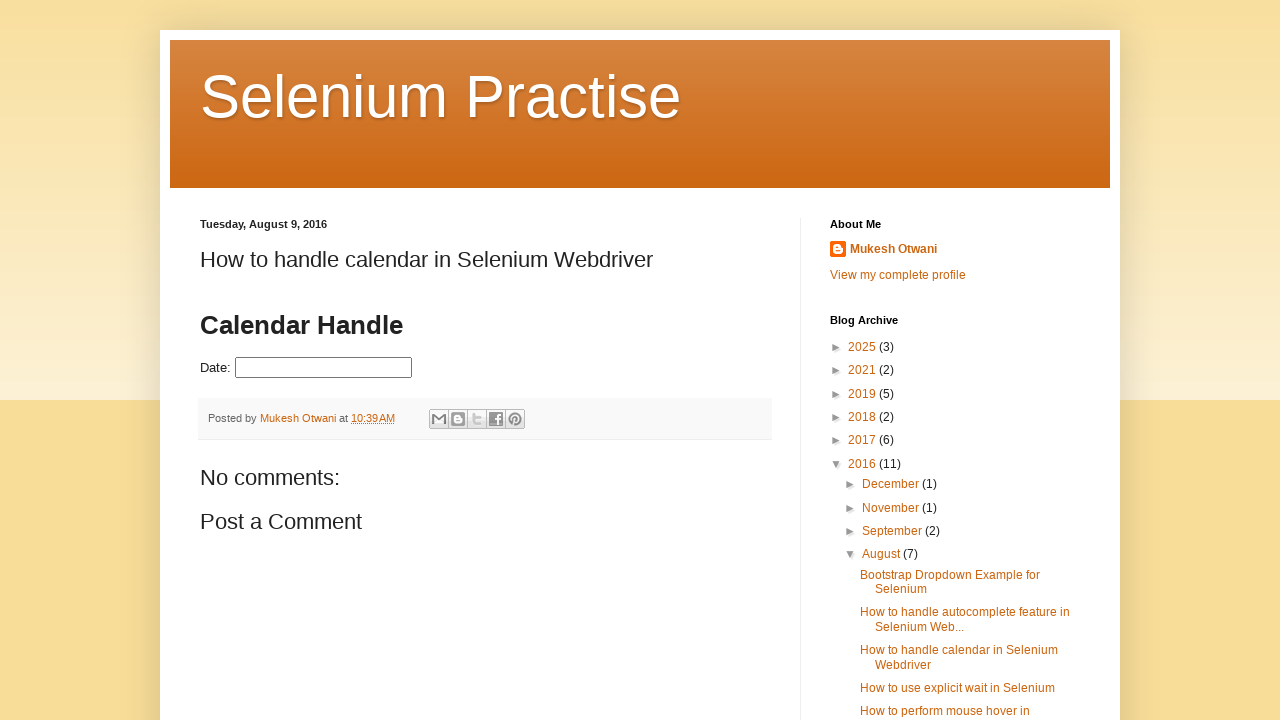

Clicked on the datepicker input field at (324, 368) on #datepicker
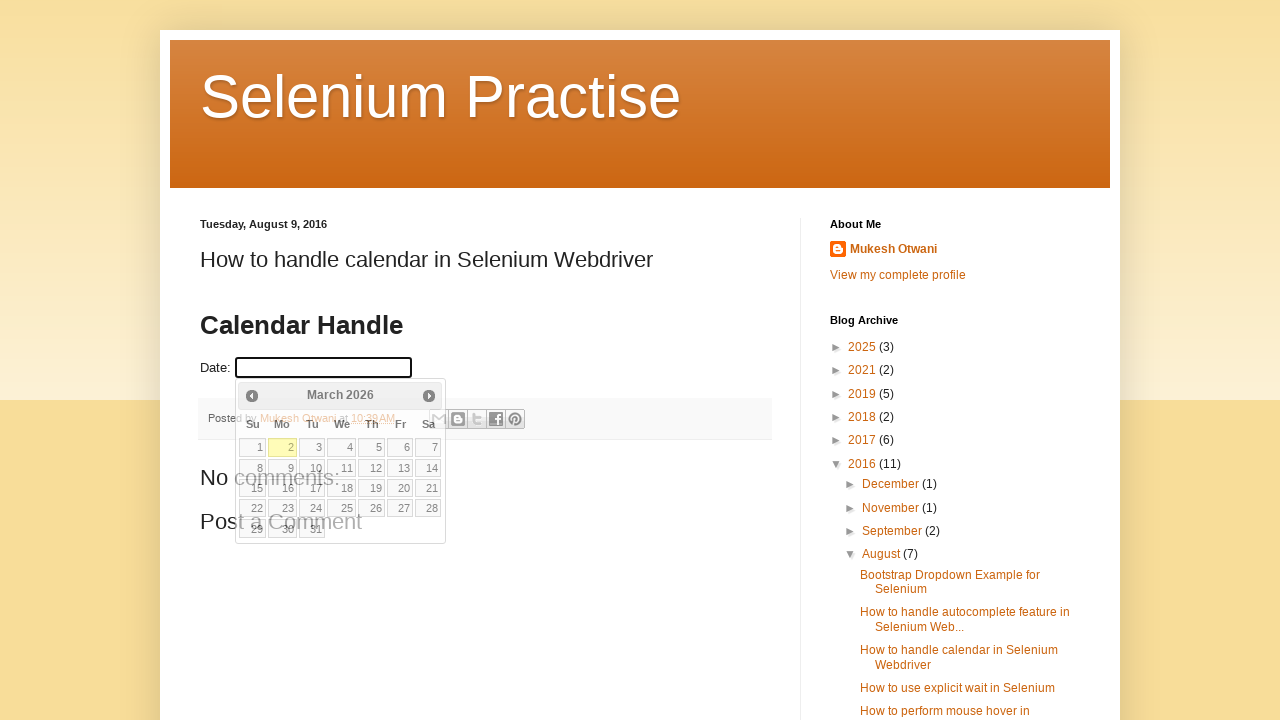

Entered date value '03/15/24' in MM/DD/YY format into datepicker field on #datepicker
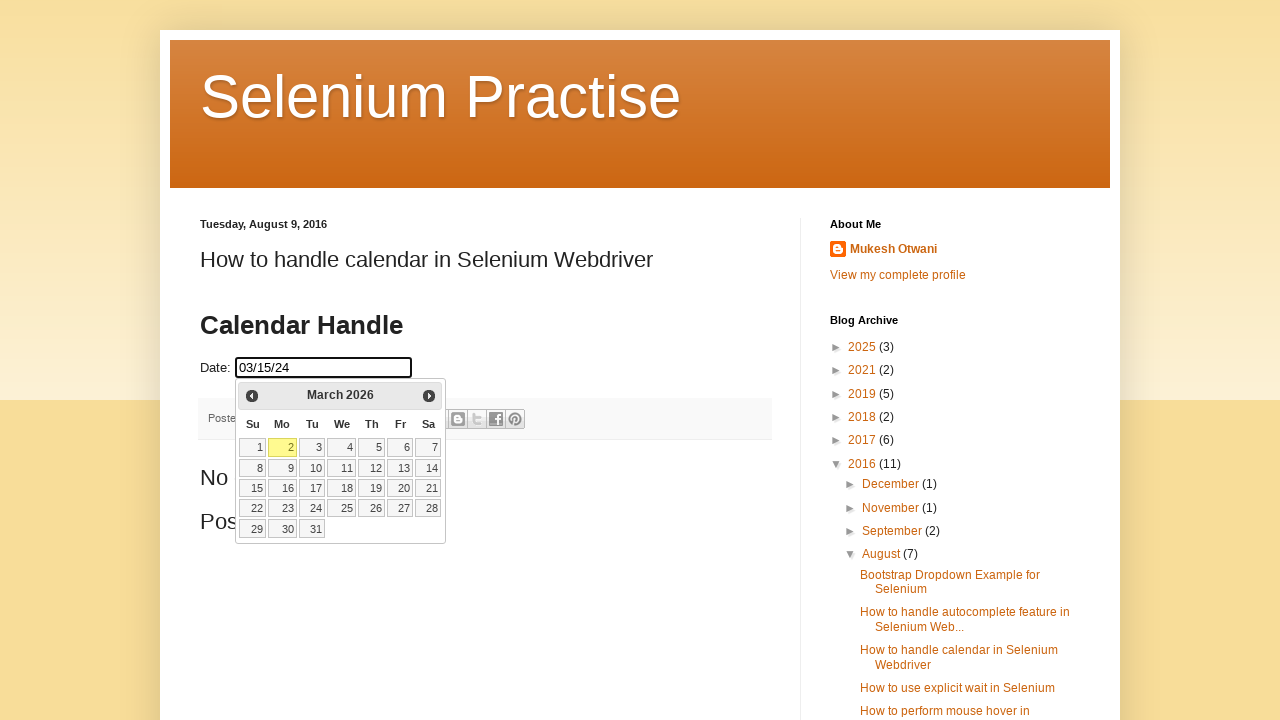

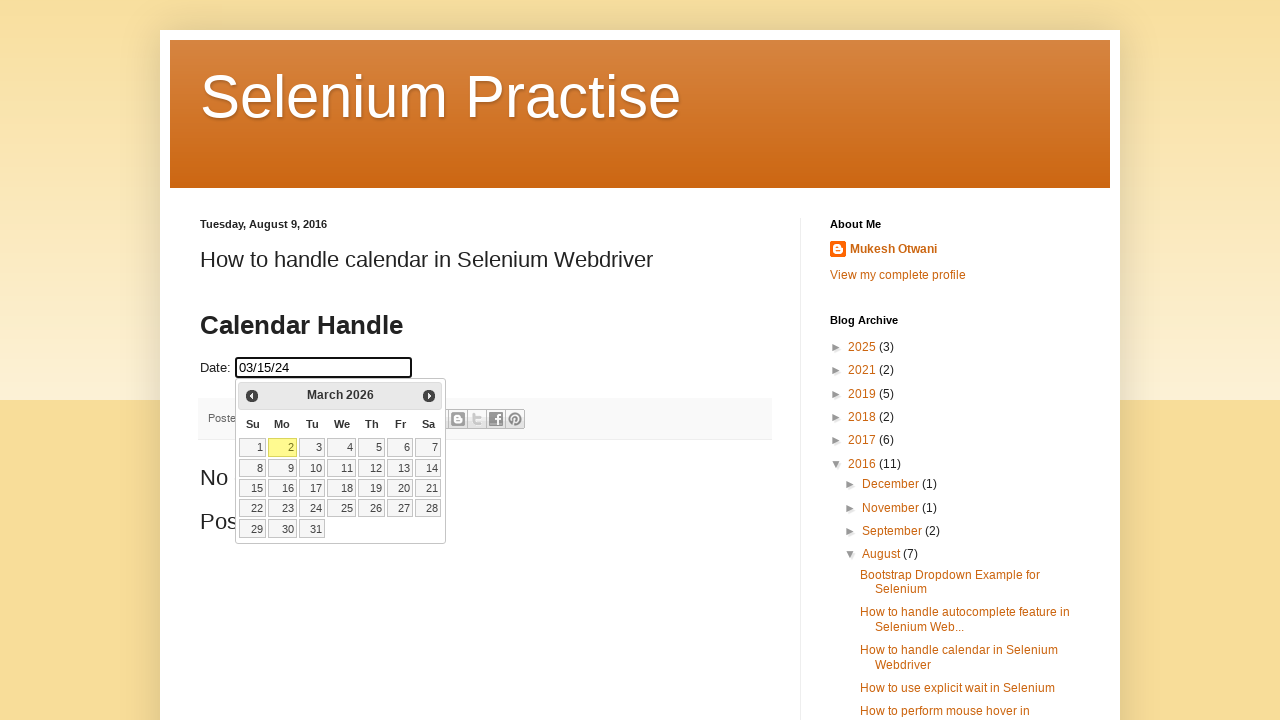